Tests the WelUp signup form by filling in user details including name, phone number, and email address, then clicking through multiple buttons in the signup flow

Starting URL: https://qa.welup.savein.money/signup

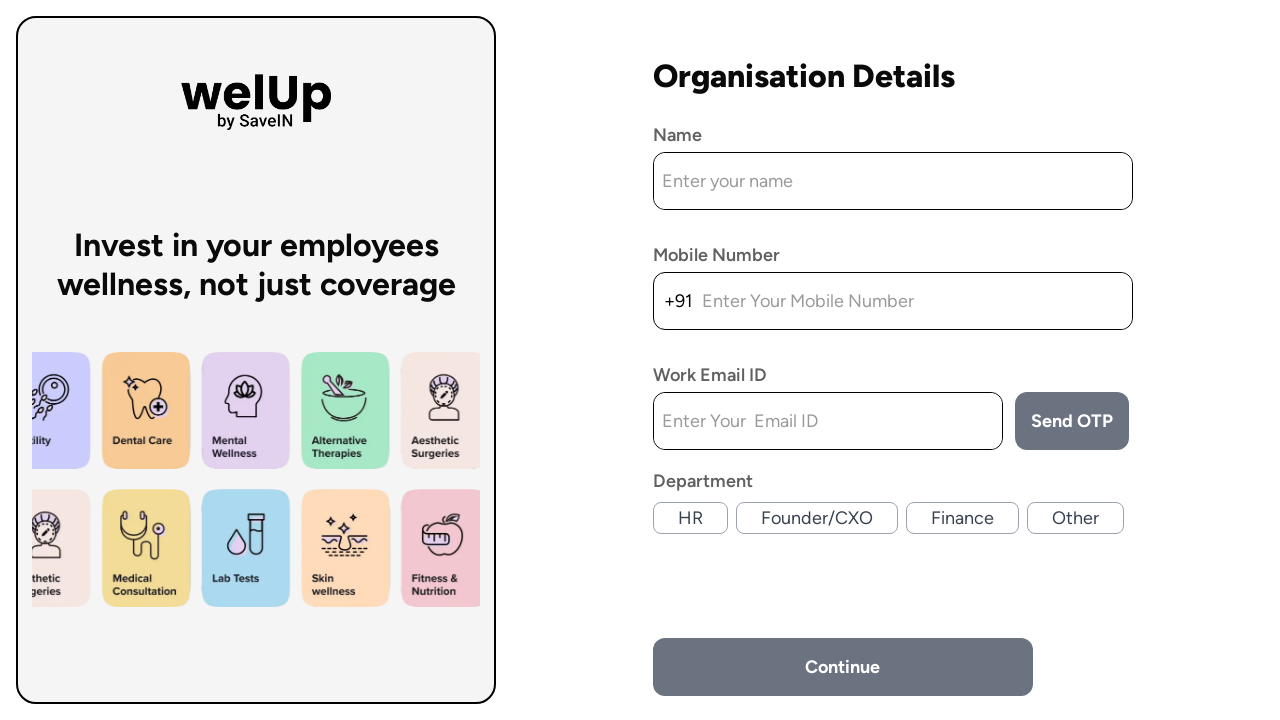

Clicked on name input field at (893, 181) on #inputid
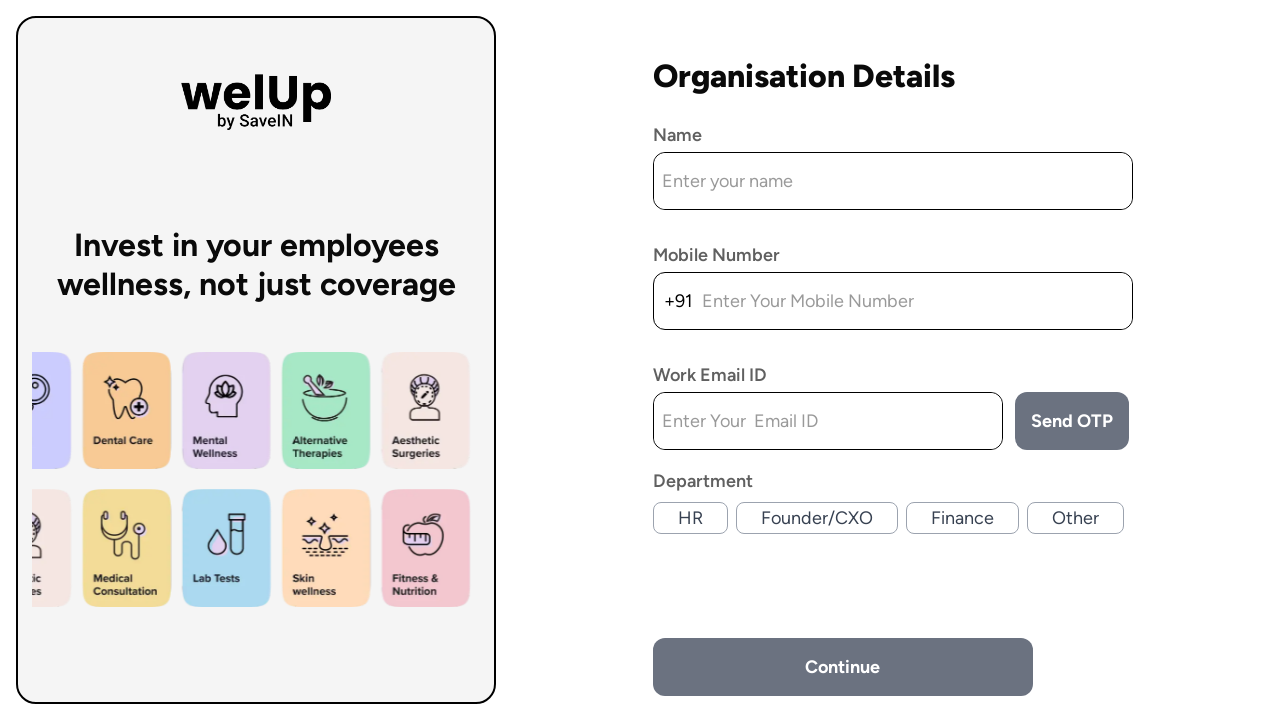

Filled name field with 'Ayush' on #inputid
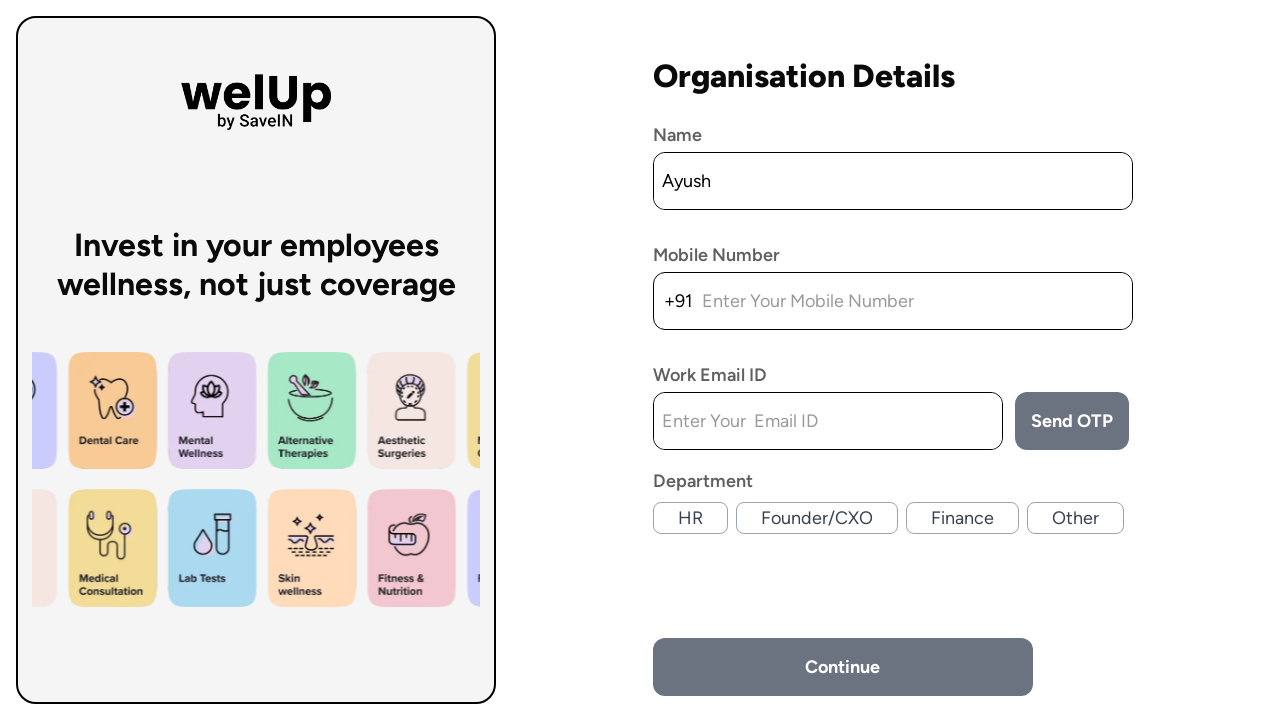

Filled phone number field with '7378389247' on xpath=//div[2]/div/div[2]/input
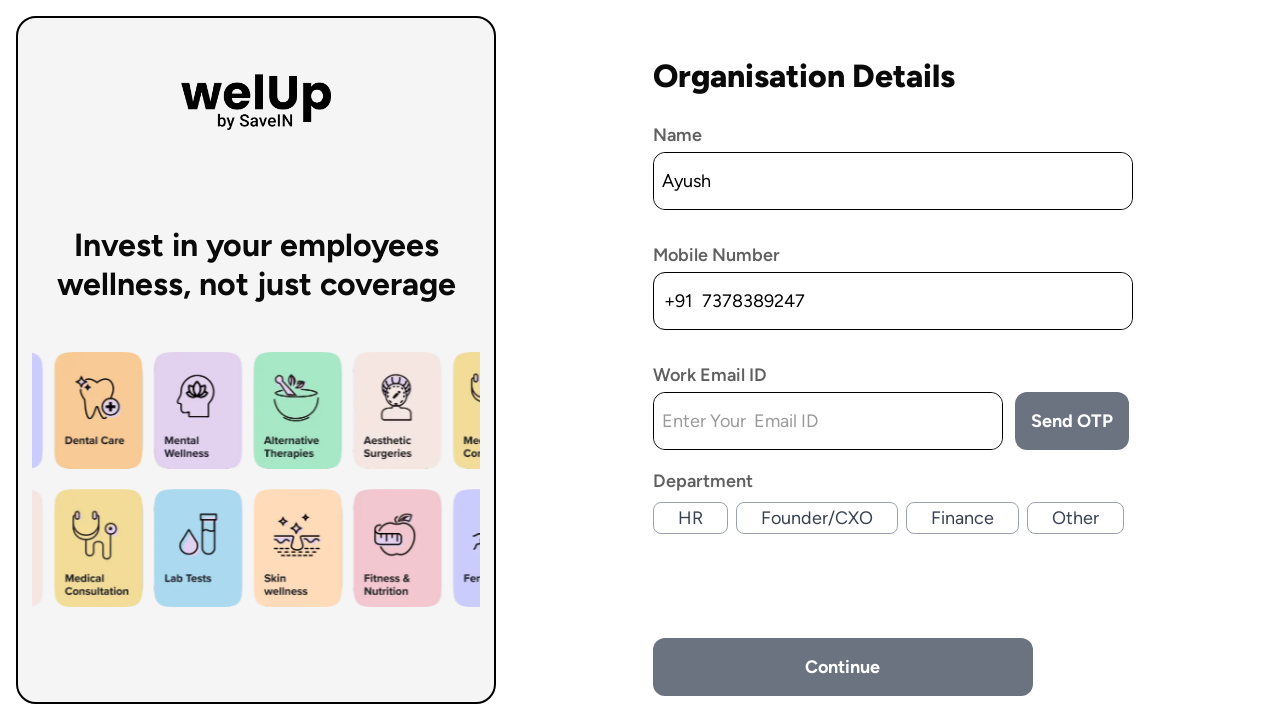

Clicked on email input field at (828, 421) on xpath=//div[3]/div[3]/div/div/div[2]/input
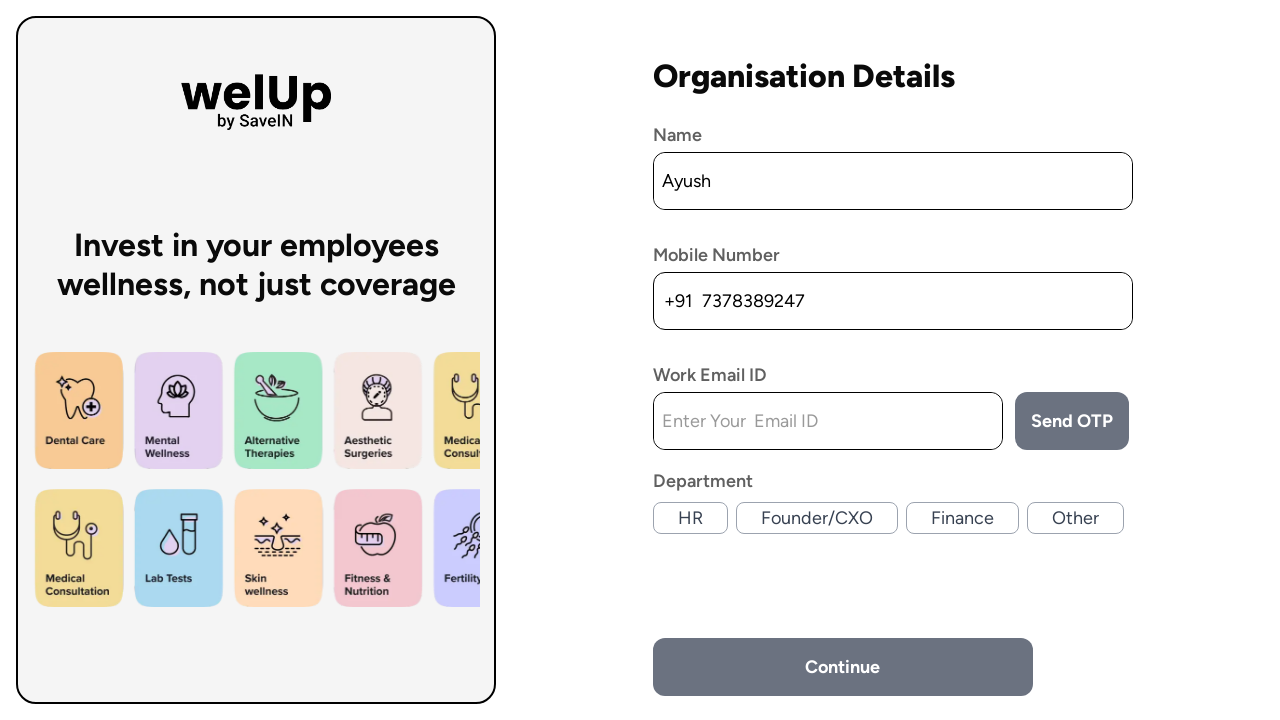

Filled email field with 'jksahdgjkas@gmail.com' on xpath=//div[3]/div[3]/div/div/div[2]/input
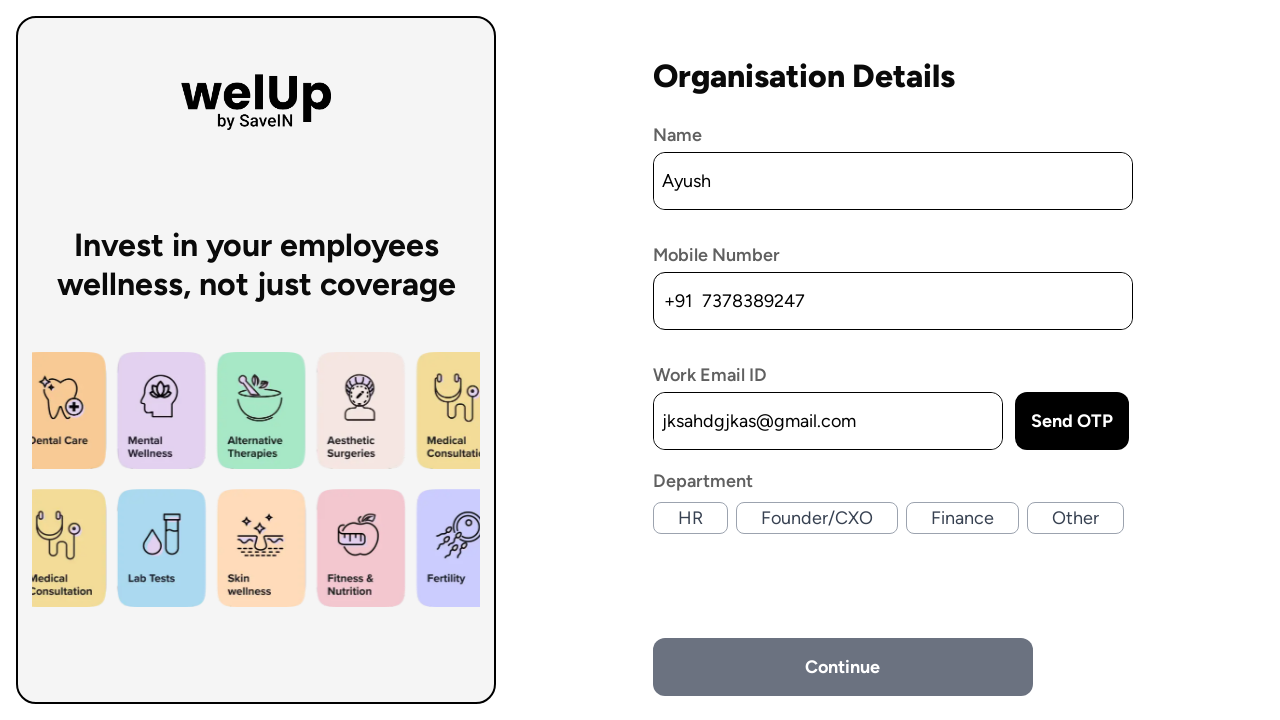

Clicked button after Work Email ID field at (1072, 421) on xpath=(.//*[normalize-space(text()) and normalize-space(.)='Work Email ID'])[1]/
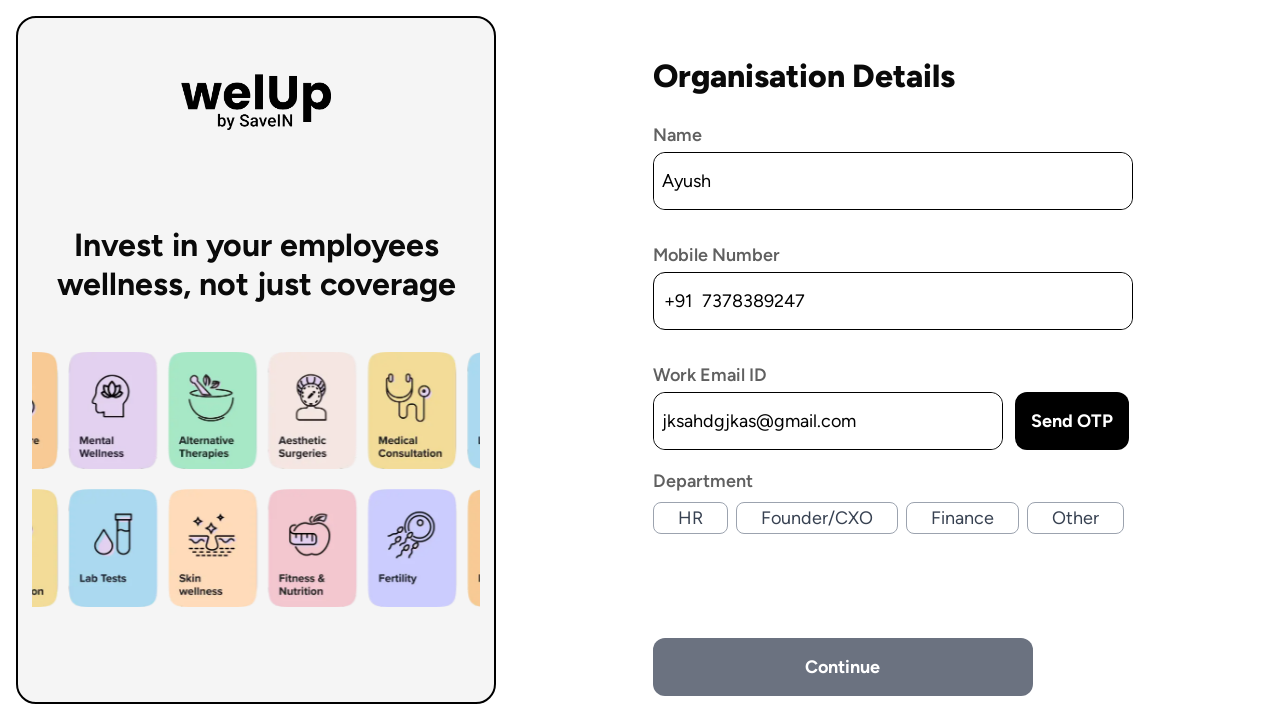

Clicked button after Work Email ID field again for confirmation at (1072, 421) on xpath=(.//*[normalize-space(text()) and normalize-space(.)='Work Email ID'])[1]/
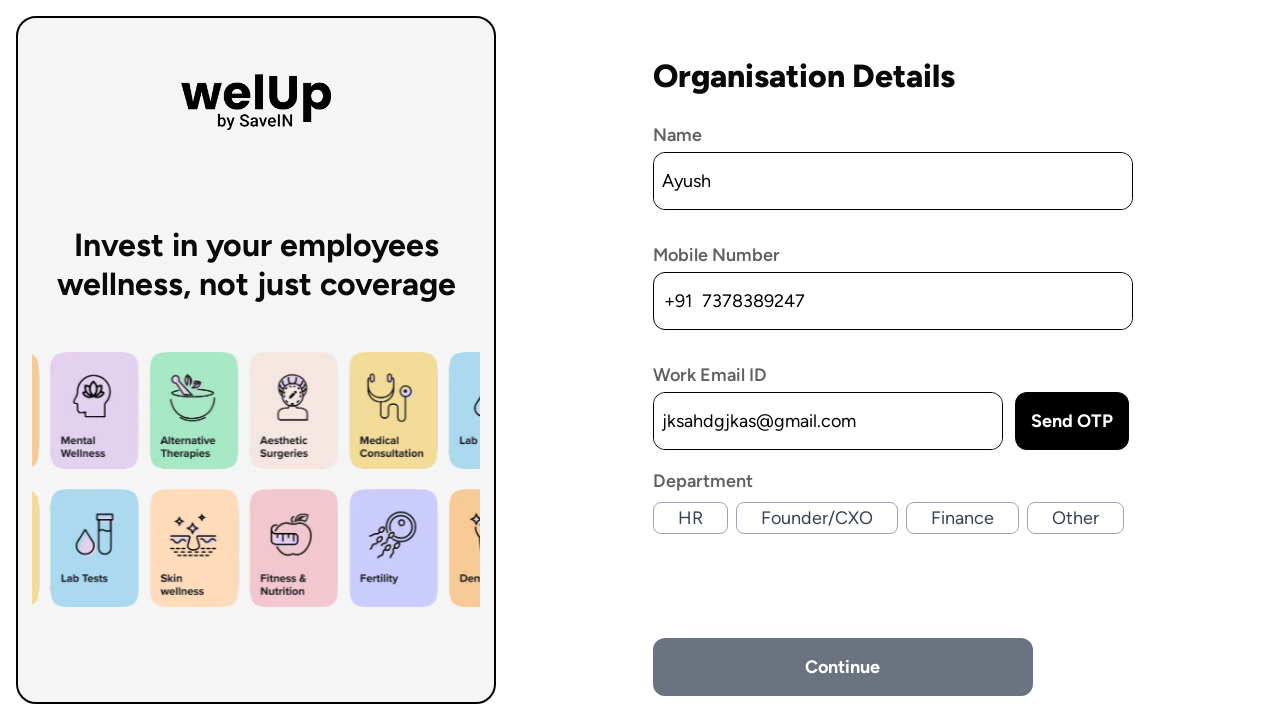

Clicked button after Department field at (690, 610) on xpath=(.//*[normalize-space(text()) and normalize-space(.)='Department'])[1]/fol
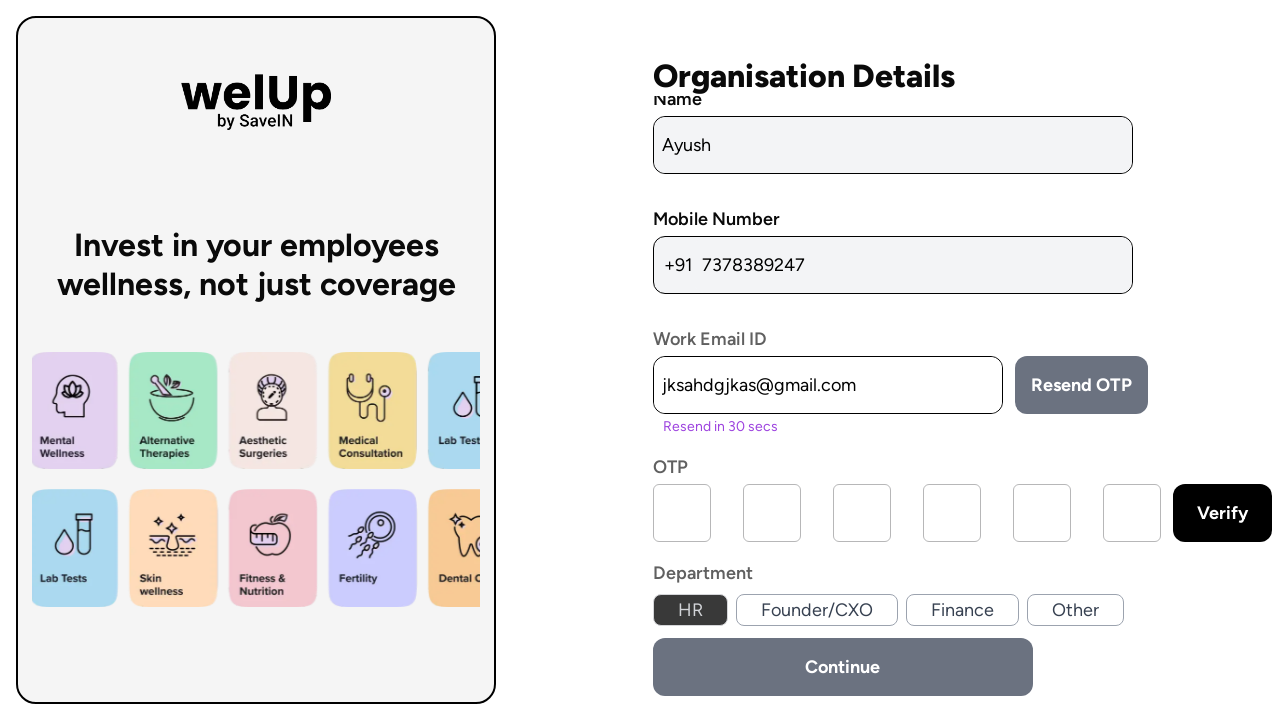

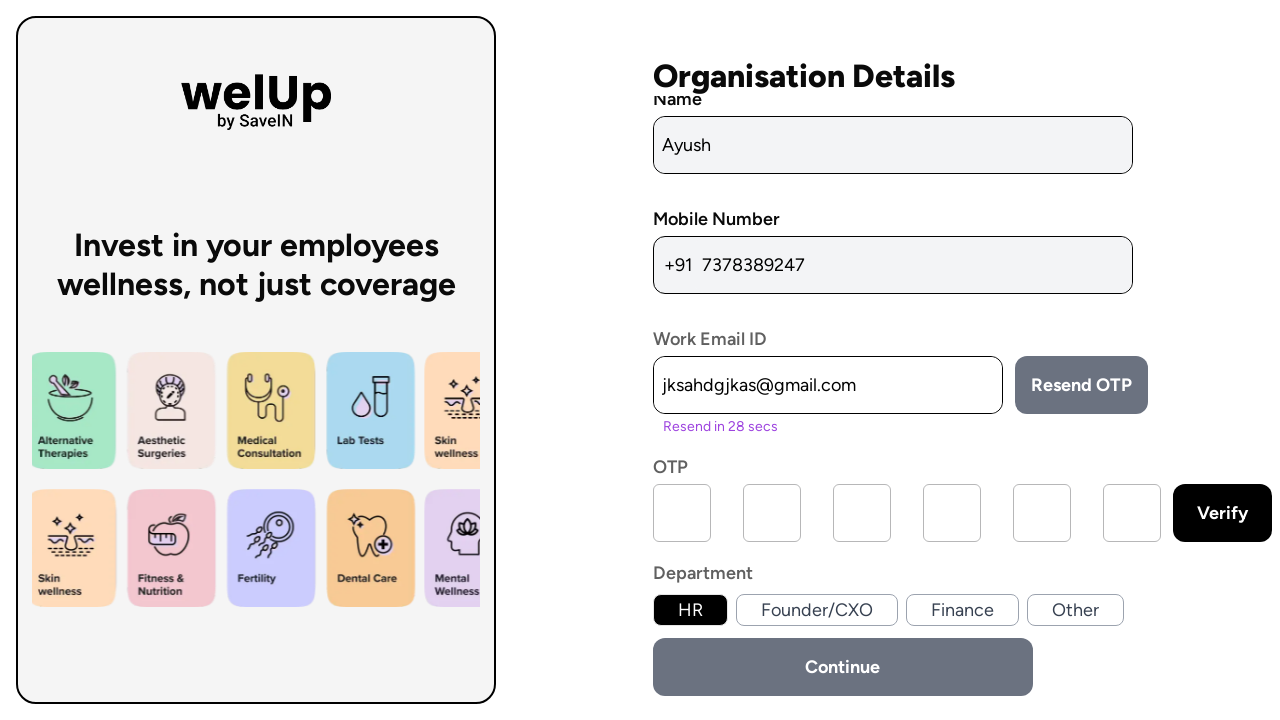